Tests the domain availability checker on registro.br by entering a domain name in the search field and submitting to check if it's available

Starting URL: https://registro.br/

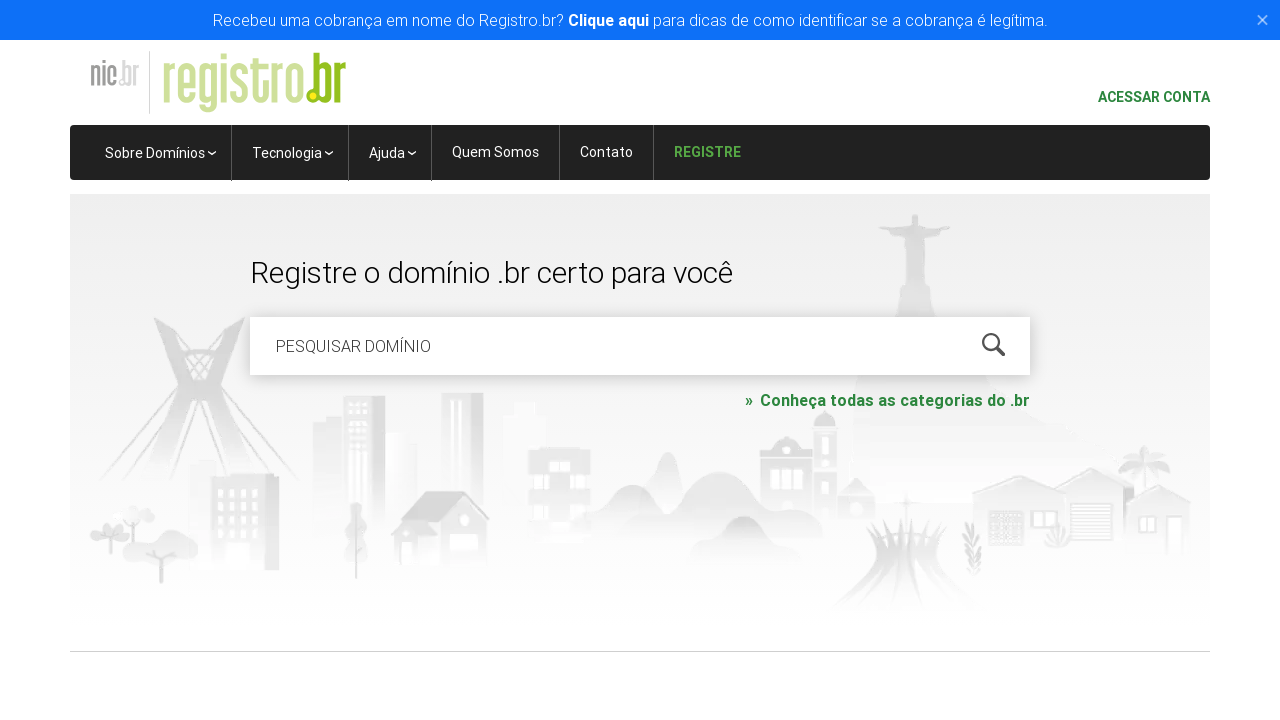

Filled domain search field with 'meudominio.com.br' on #is-avail-field
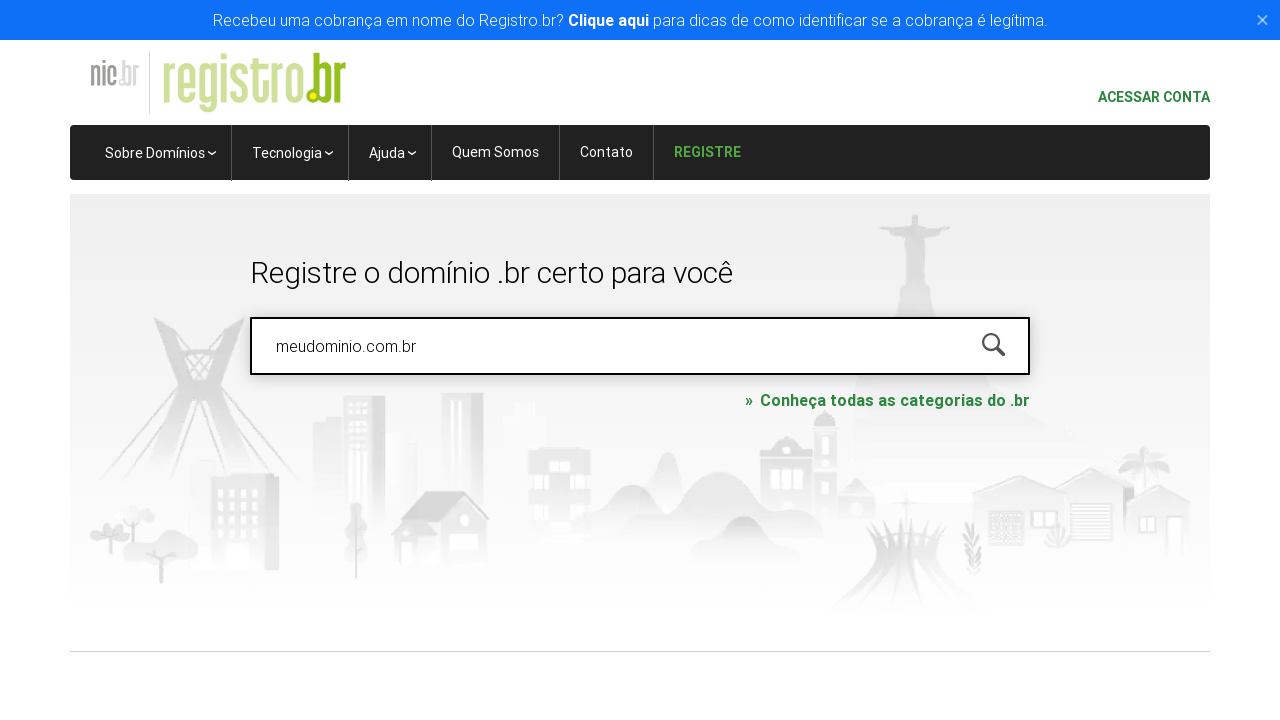

Pressed Enter to submit domain availability check on #is-avail-field
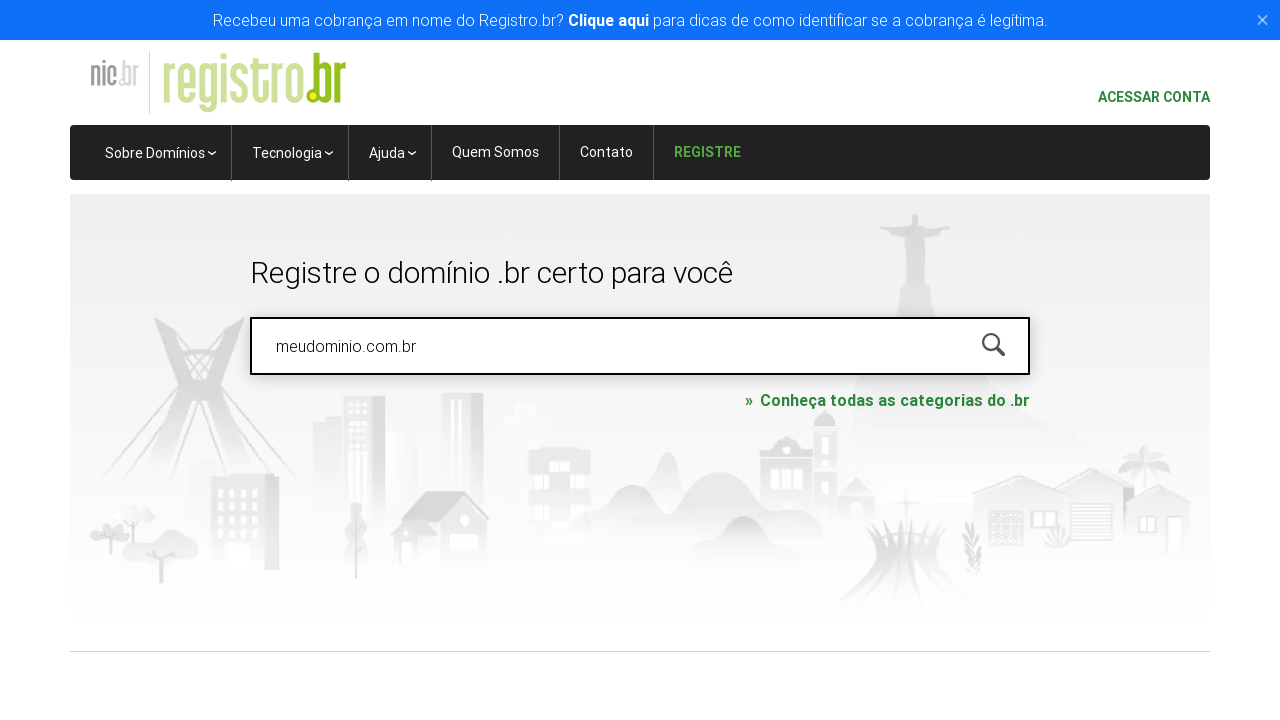

Domain availability results loaded
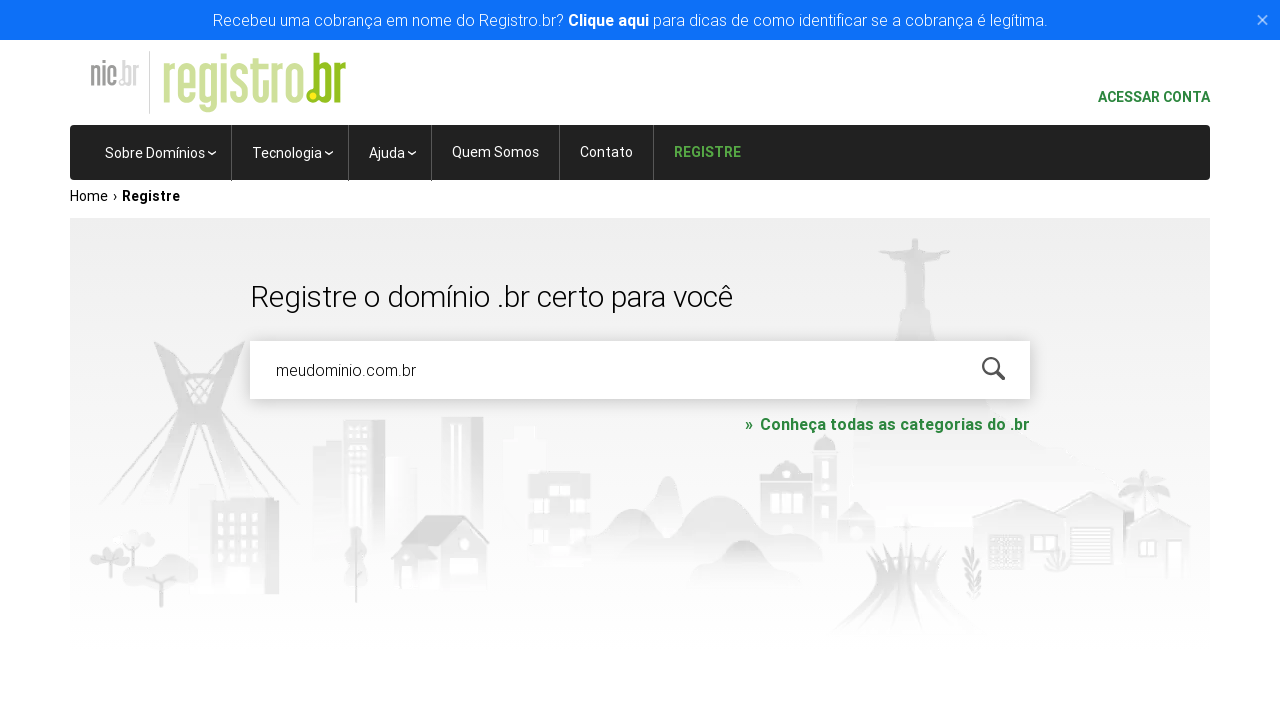

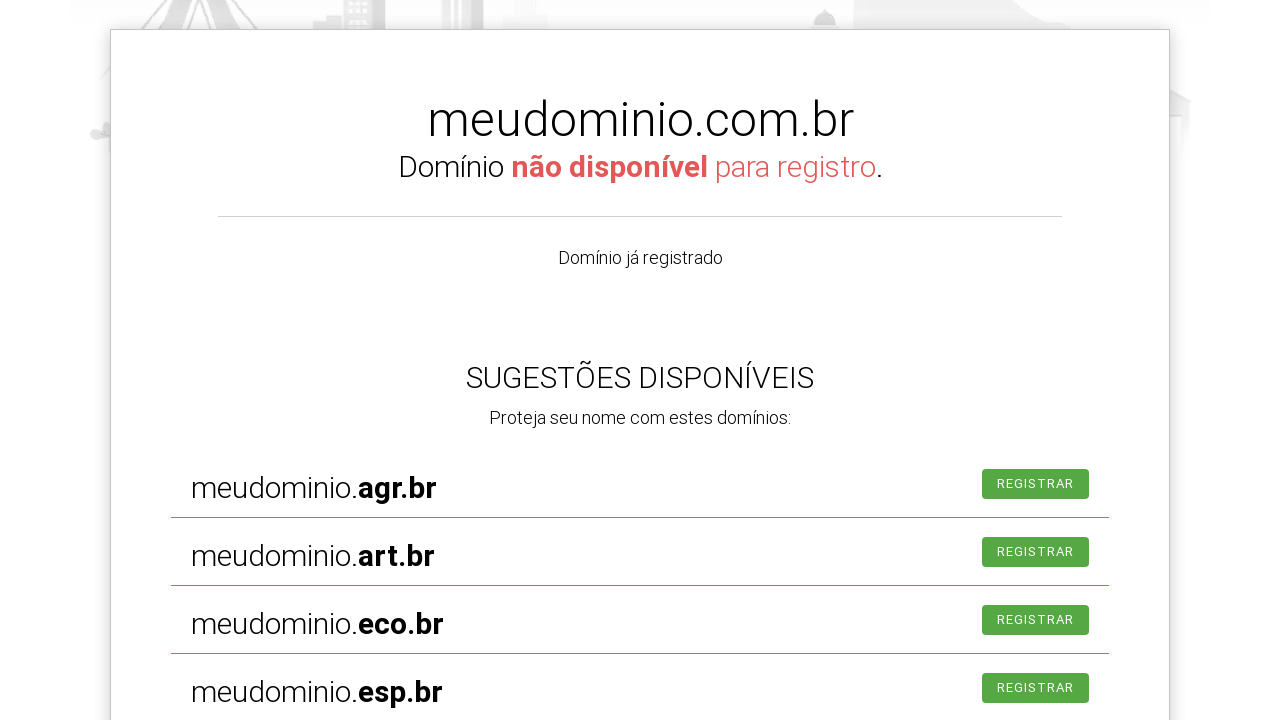